Waits for a specific price to appear, then books and solves a mathematical challenge by calculating a logarithmic expression

Starting URL: http://suninjuly.github.io/explicit_wait2.html

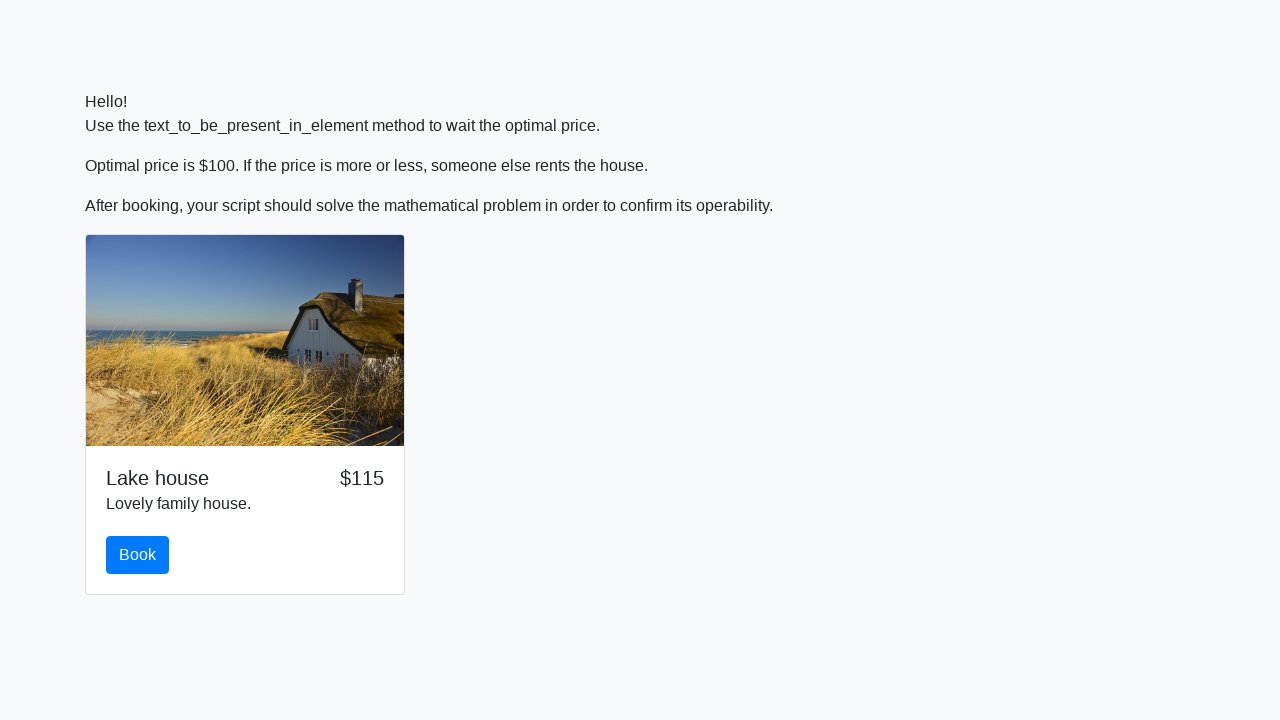

Waited for price to reach $100
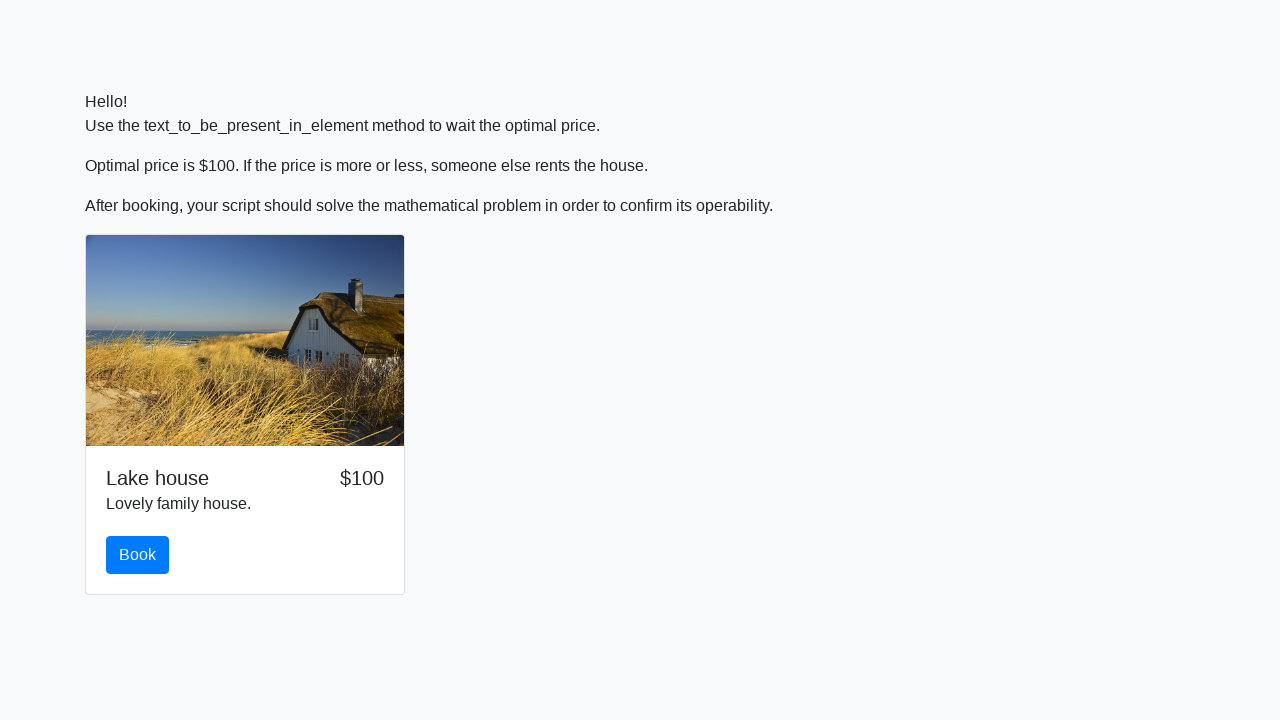

Clicked the book button at (138, 555) on #book
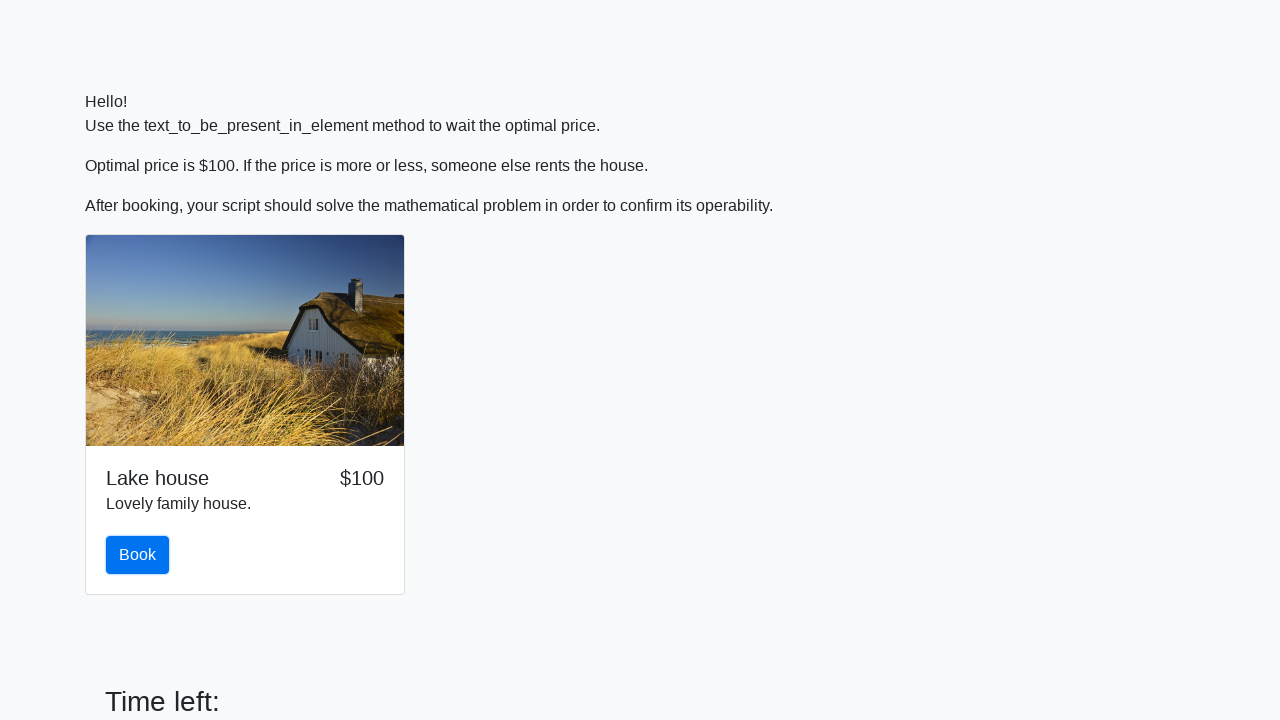

Retrieved input value: 101
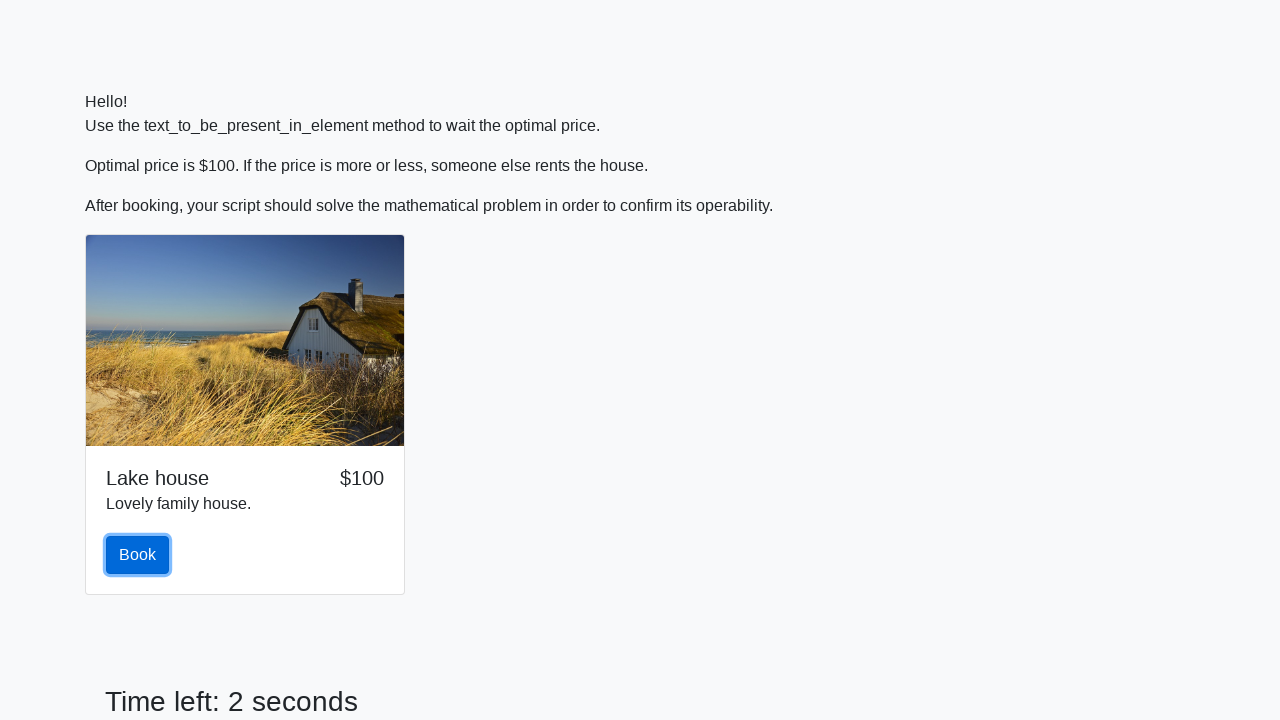

Calculated logarithmic expression result: 1.6908906002902686
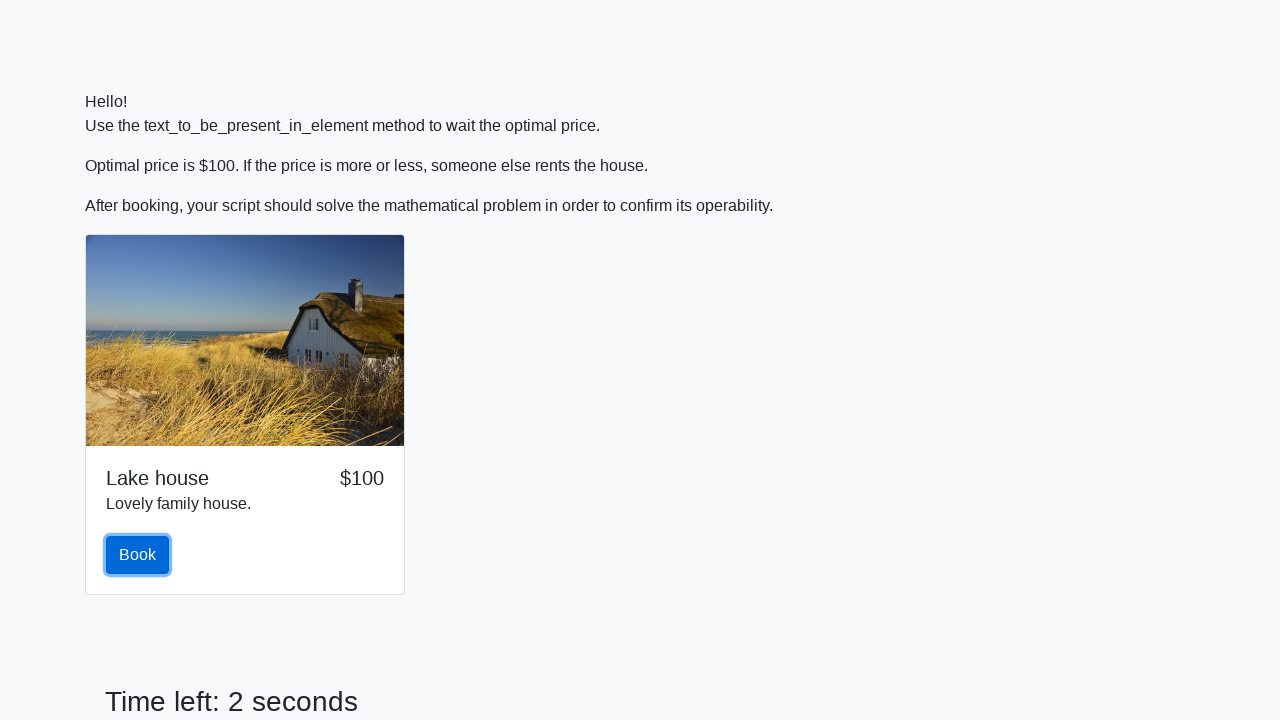

Filled the answer into the form field on .form-control
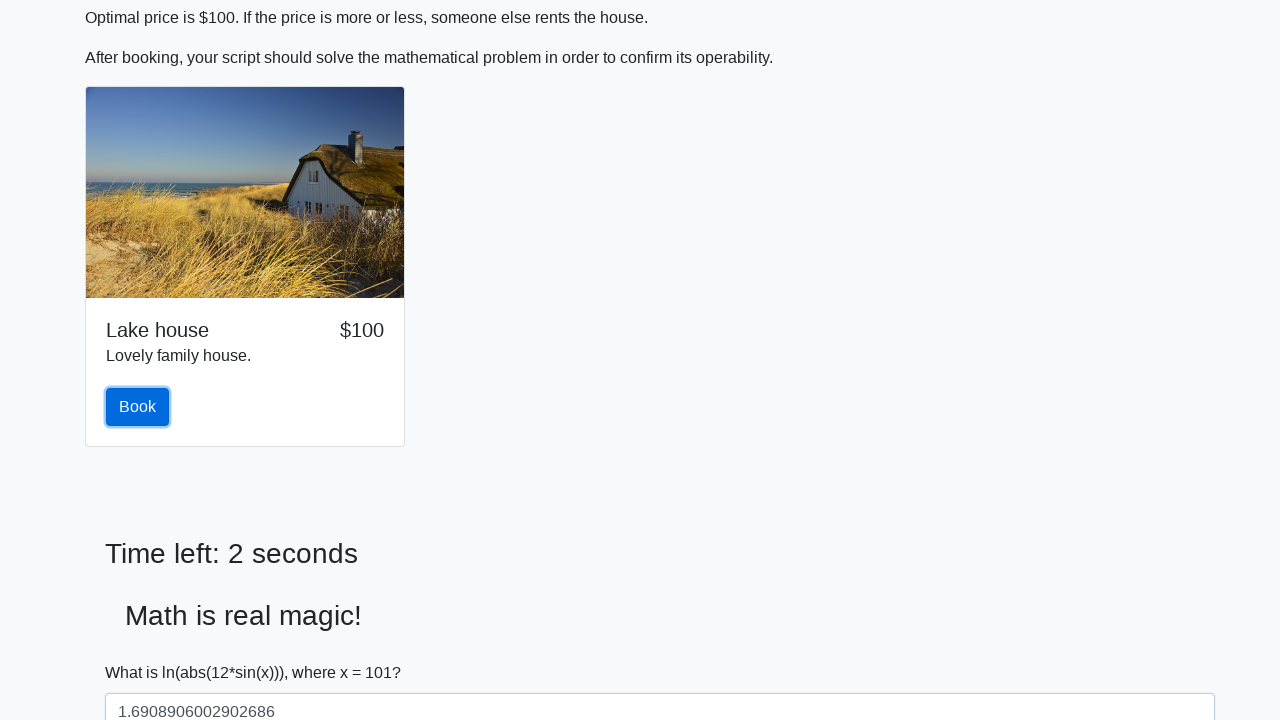

Clicked the solve button to submit the answer at (143, 651) on #solve
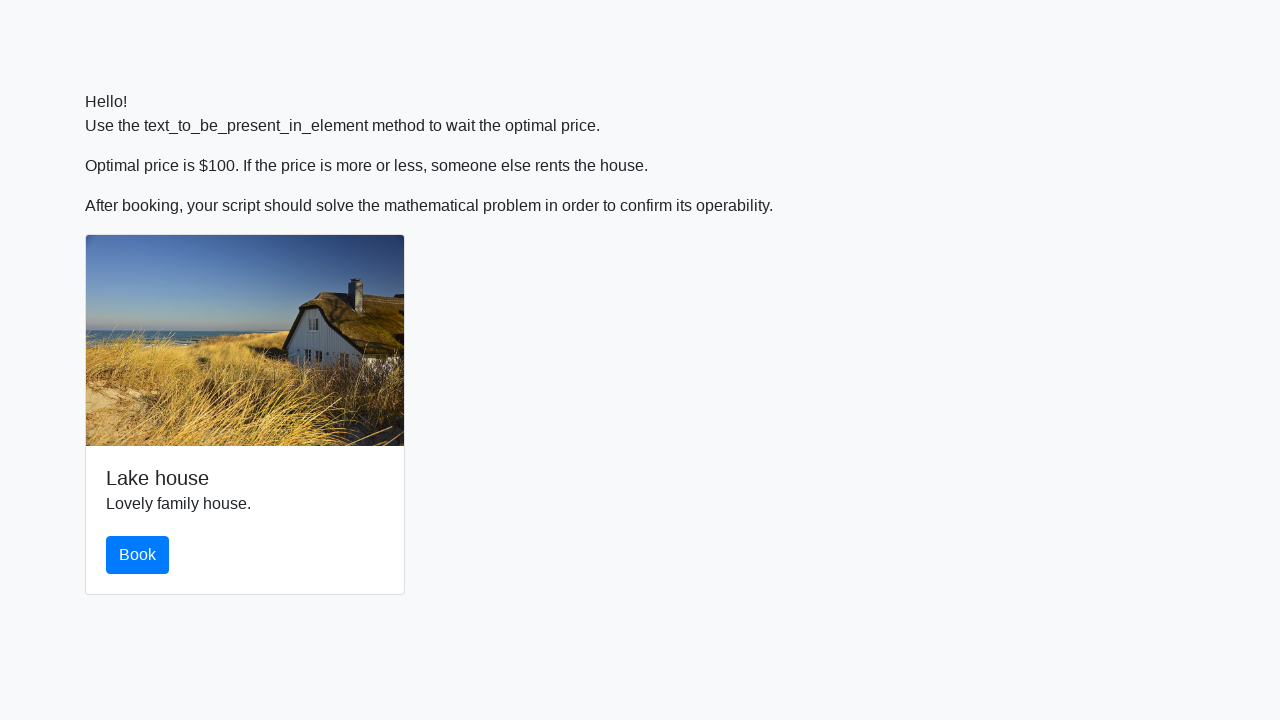

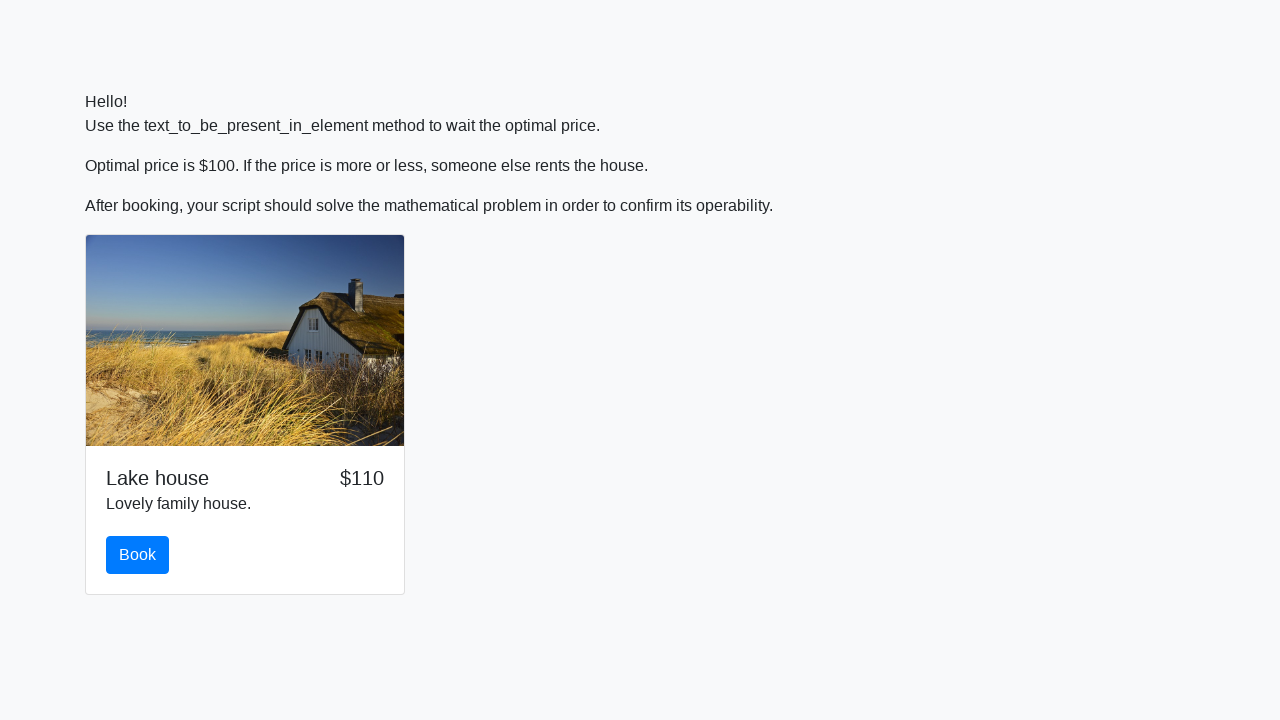